Tests multi-window/tab handling by clicking a link that opens a new window, switching to the child window to fill a text field, then switching back to the parent window to verify content.

Starting URL: https://skpatro.github.io/demo/links/

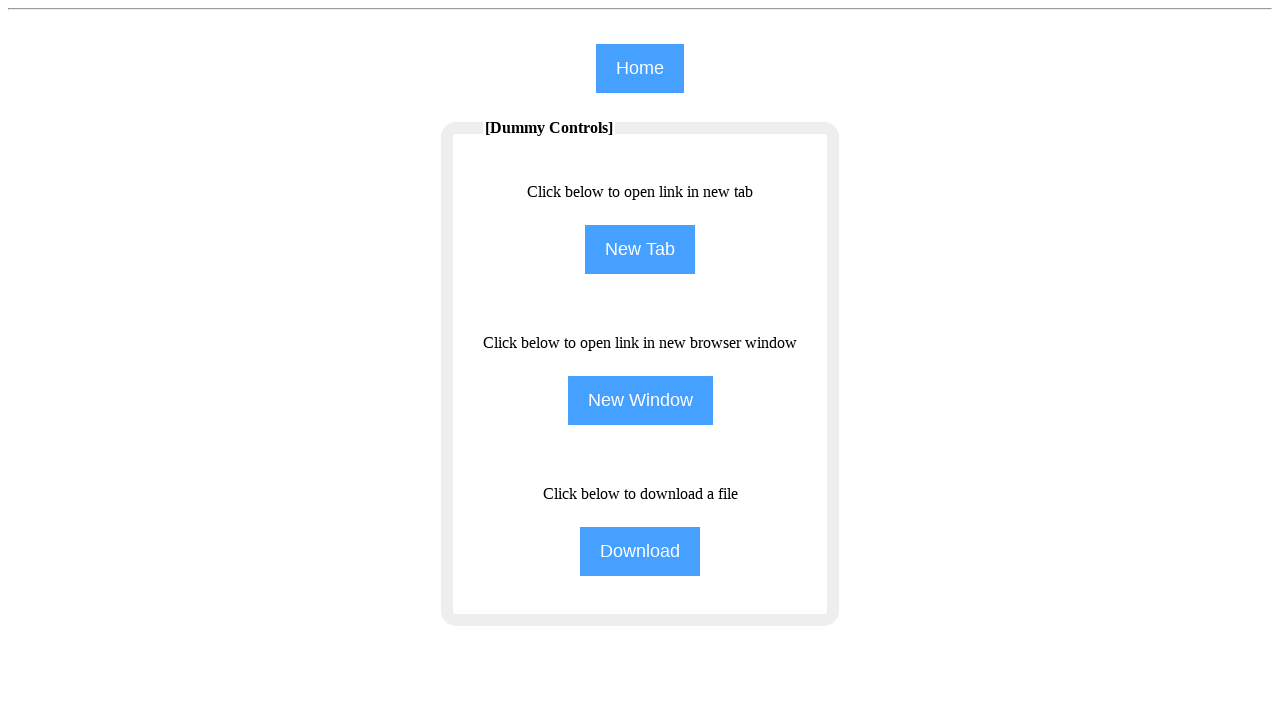

Clicked 'NewWindow' button to open child window at (640, 400) on input[name='NewWindow']
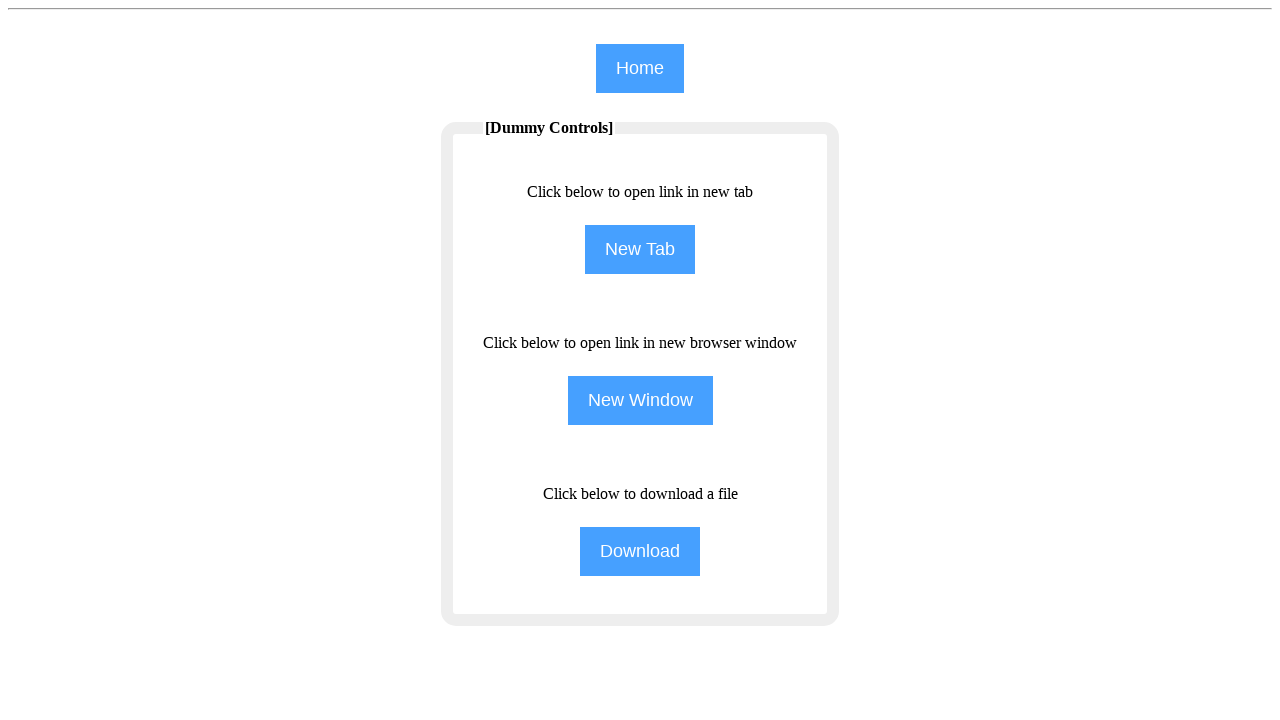

Obtained reference to child window
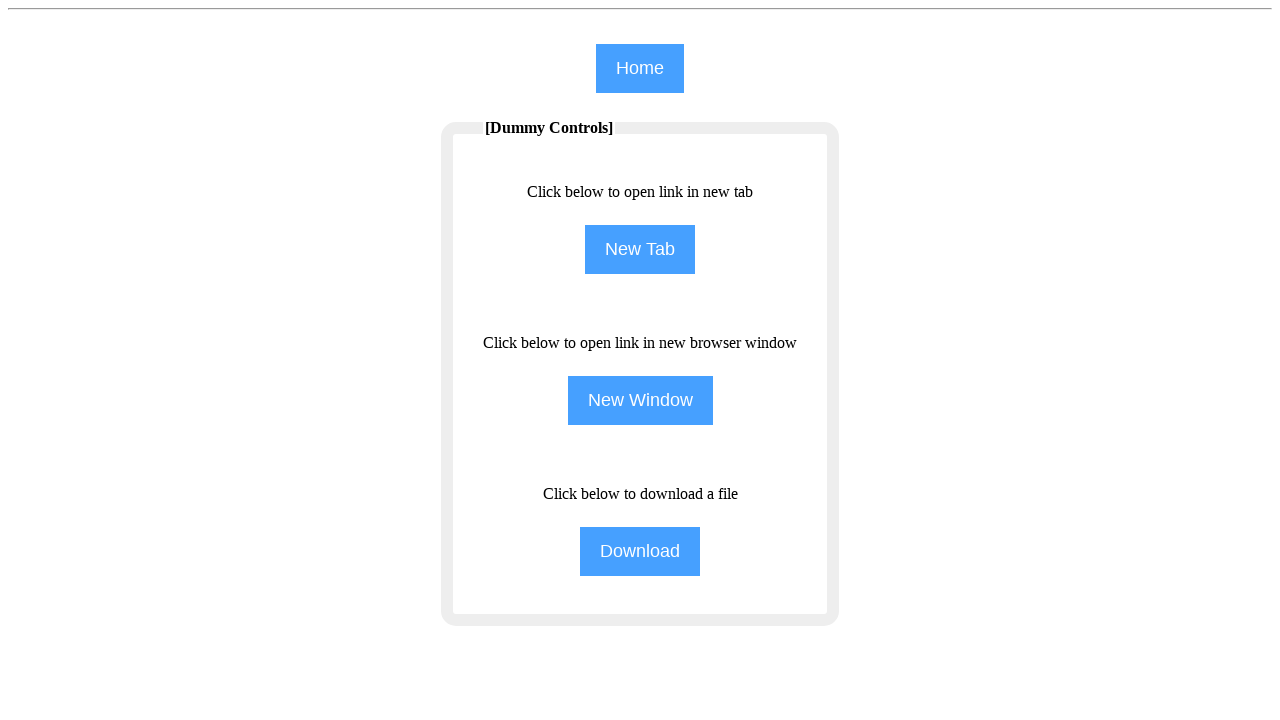

Child window finished loading
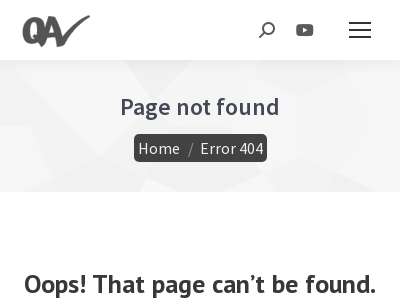

Filled 4th text input field in child window with 'okayy' on (//input[@type='text'])[4]
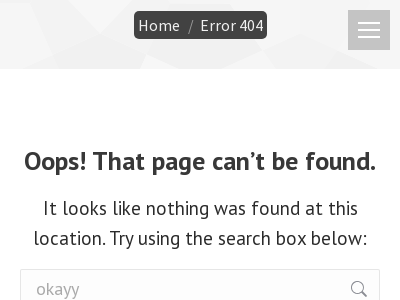

Located verification text element in parent window
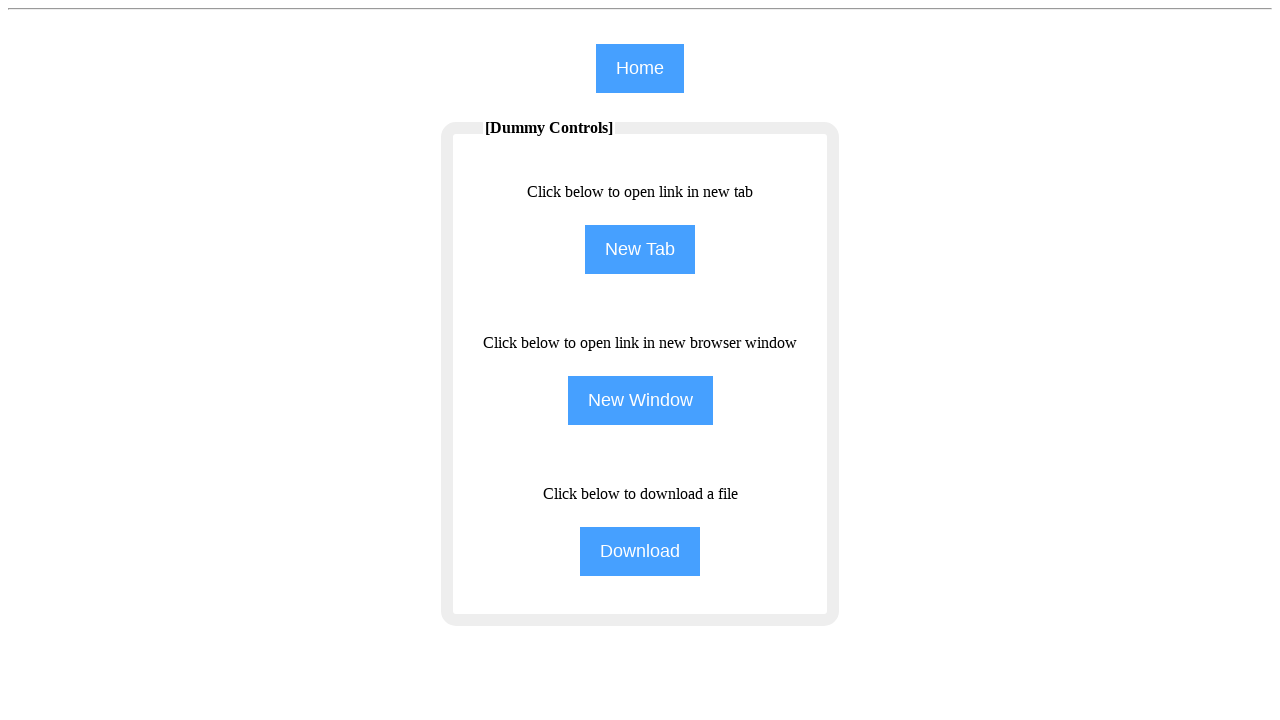

Verified text 'Click below to open link in new tab' is present in parent window
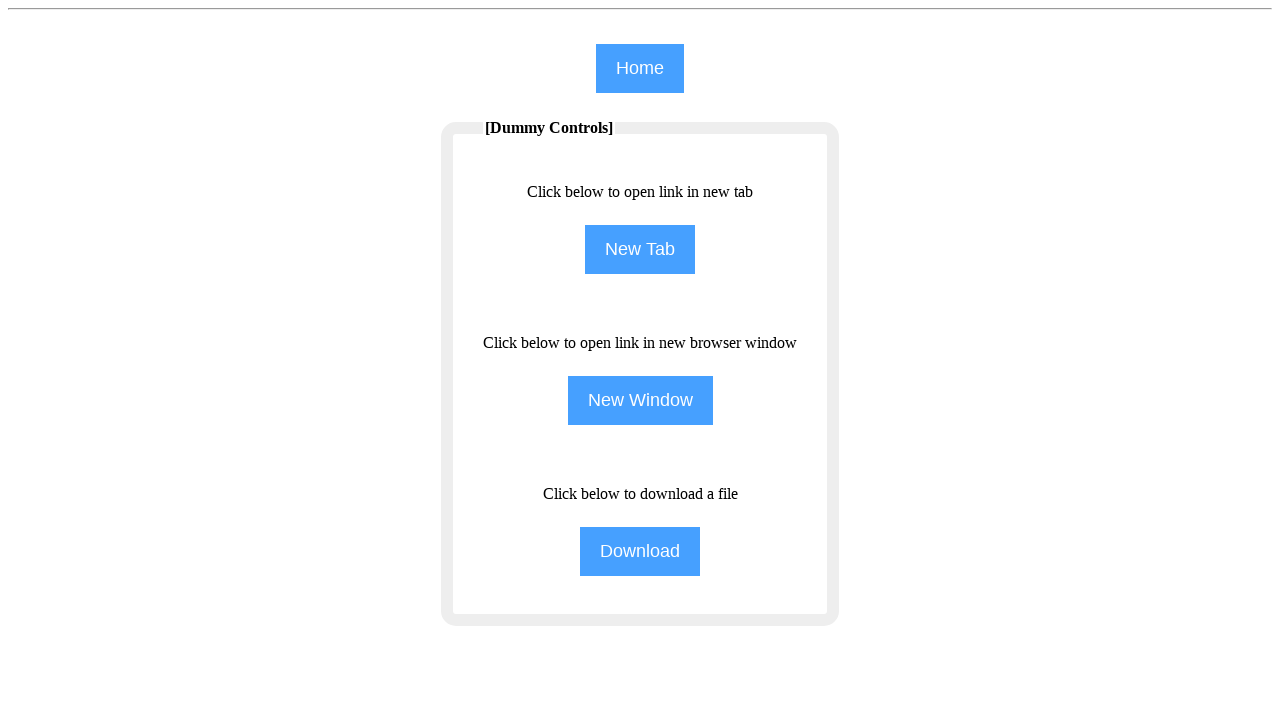

Closed child window
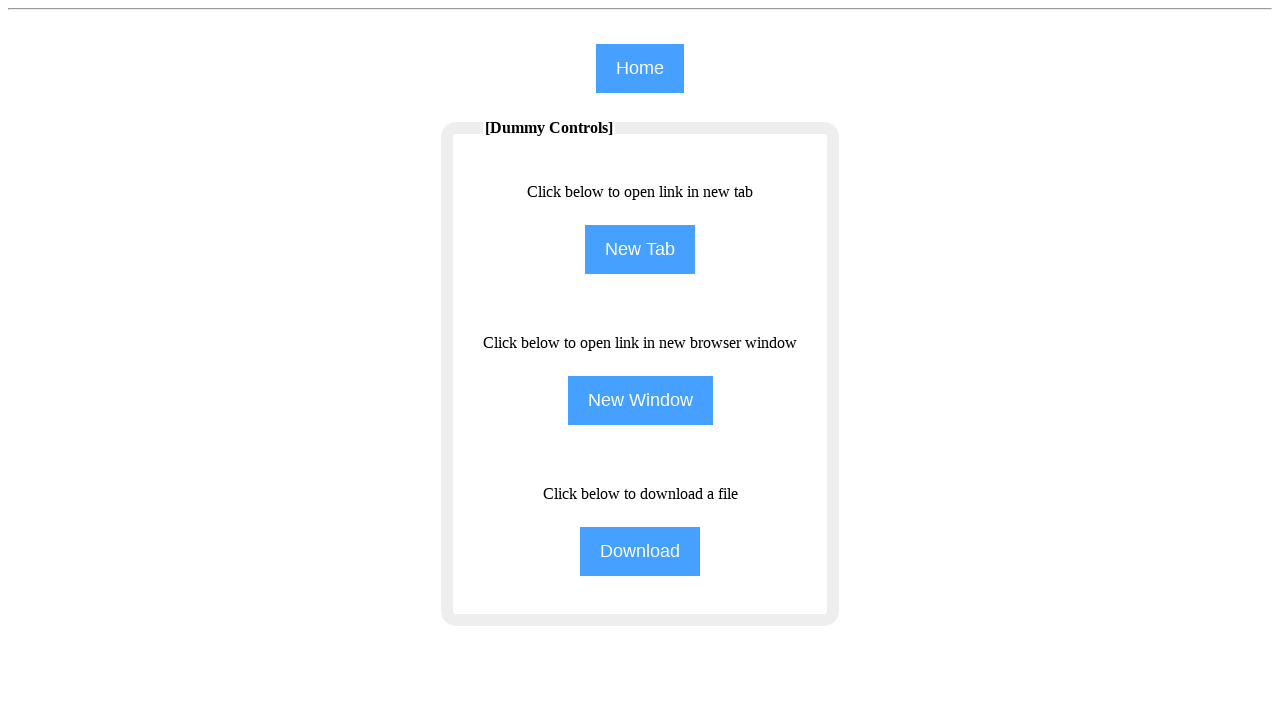

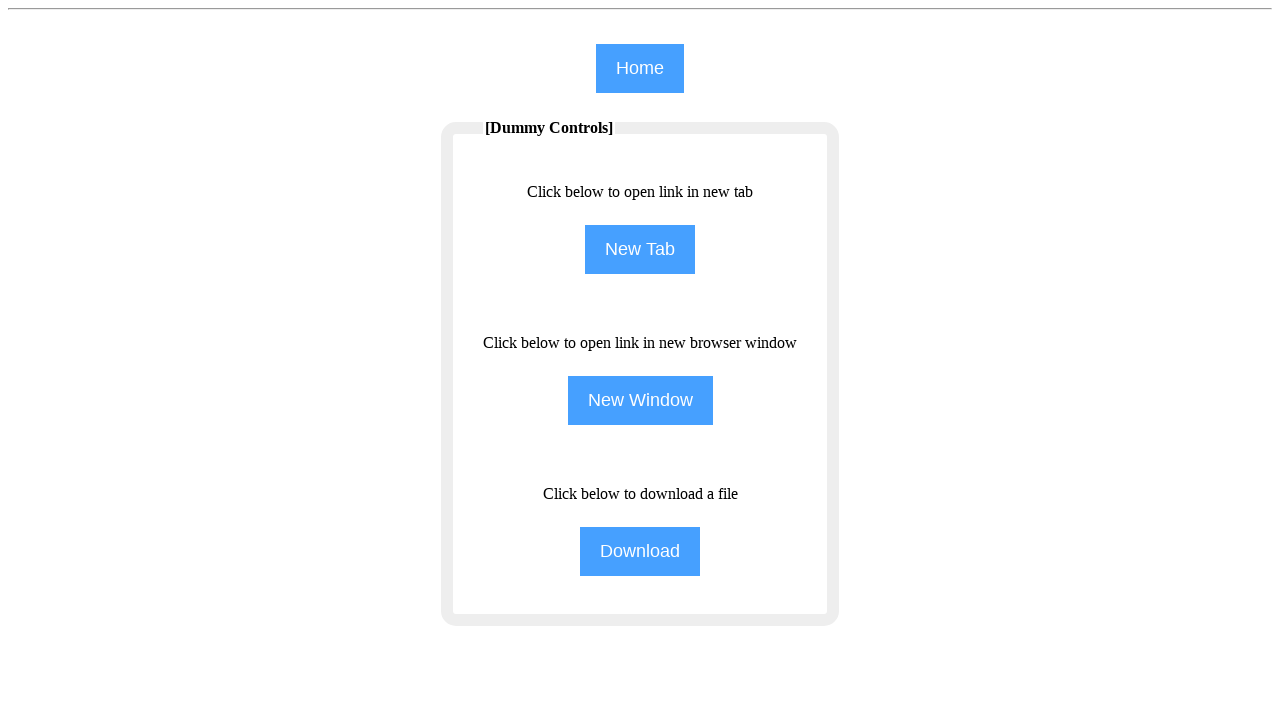